Tests window handling functionality by clicking a button to open a new window and switching to it

Starting URL: https://rahulshettyacademy.com/AutomationPractice/

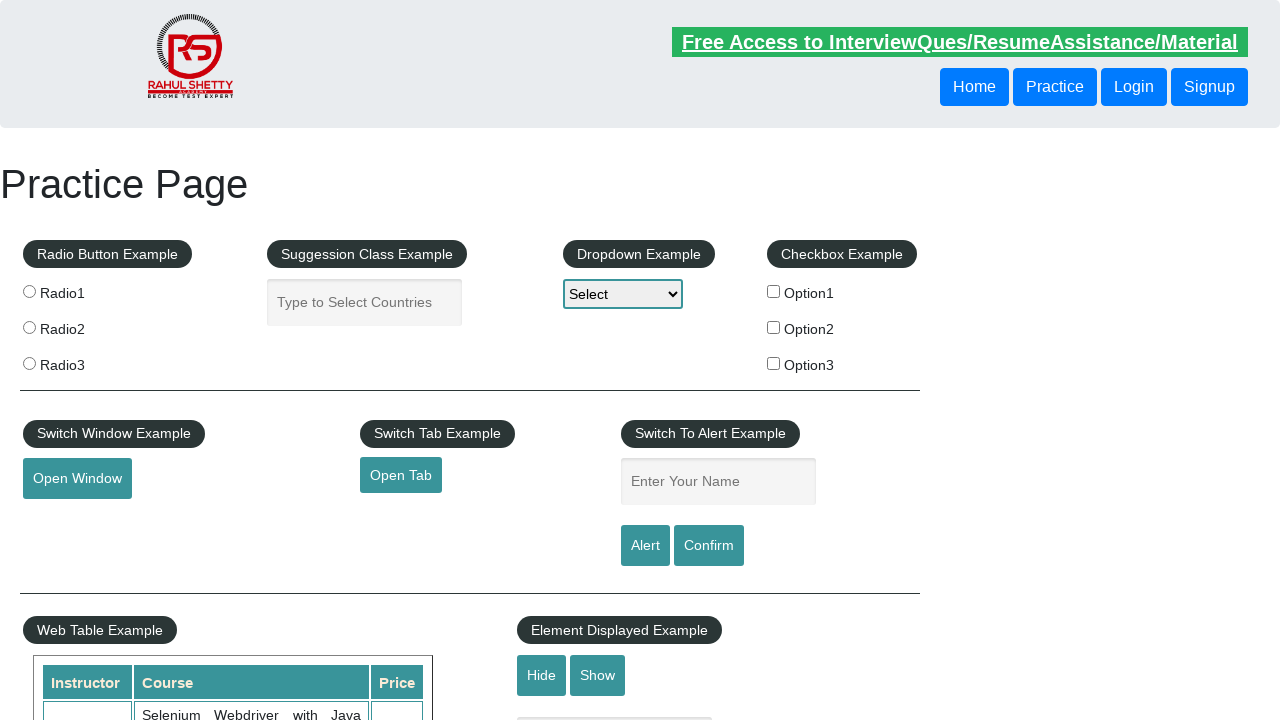

Clicked button to open new window at (77, 479) on button#openwindow
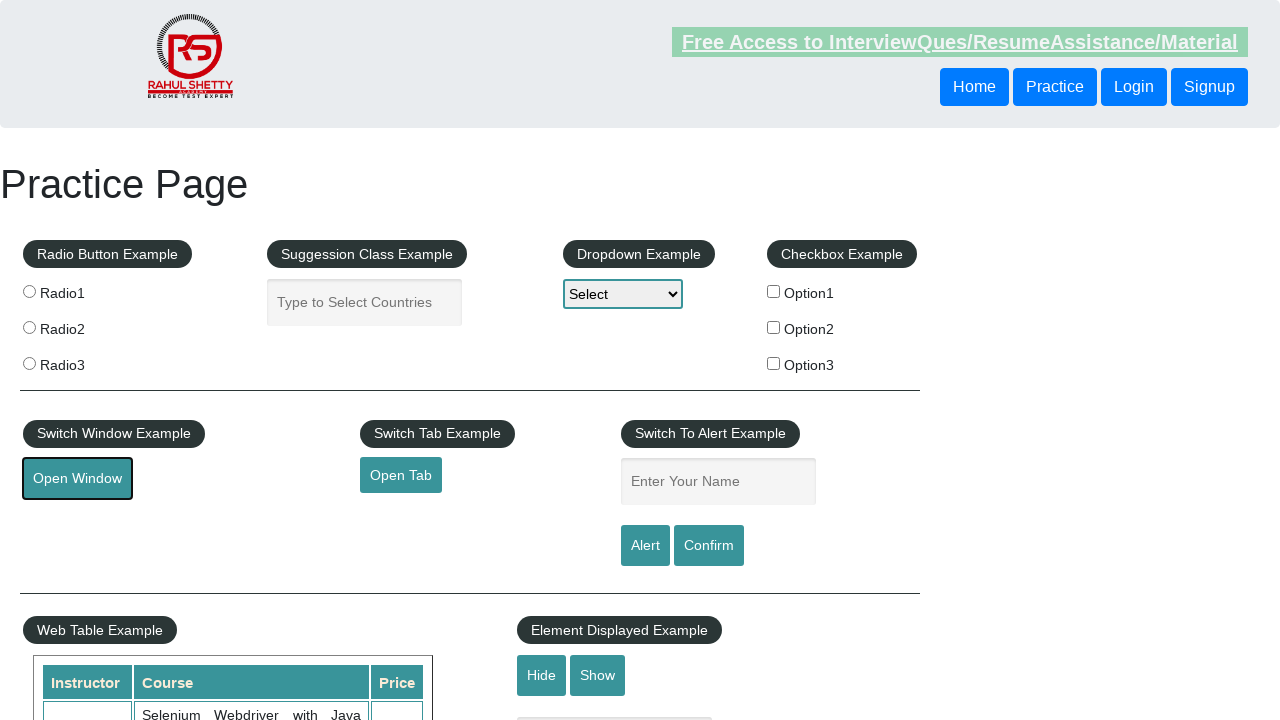

New window opened and captured
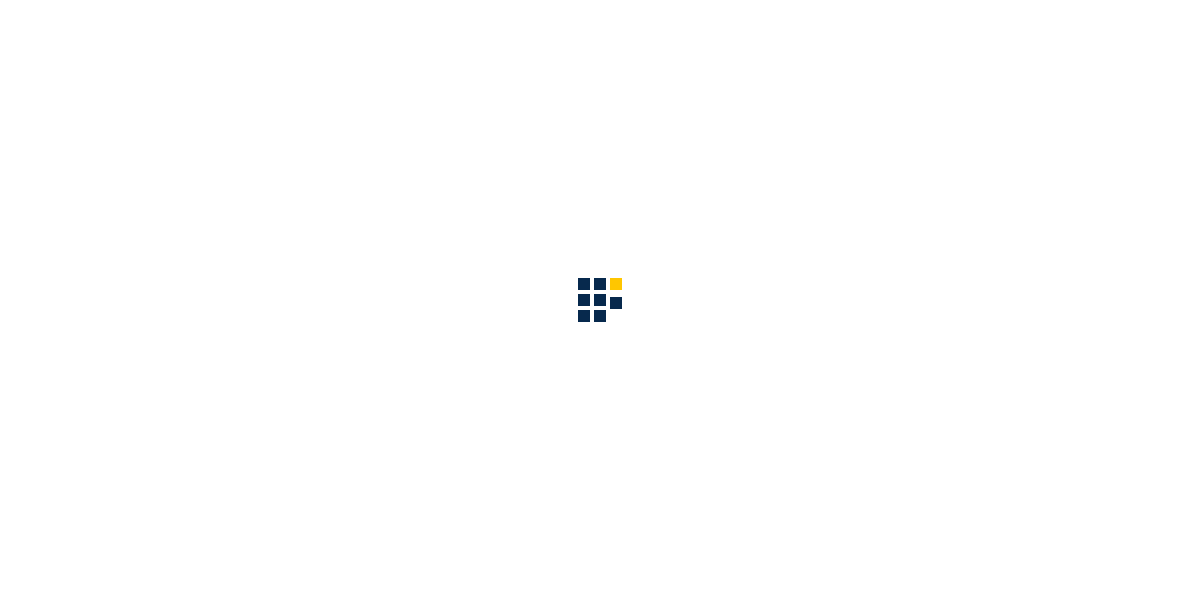

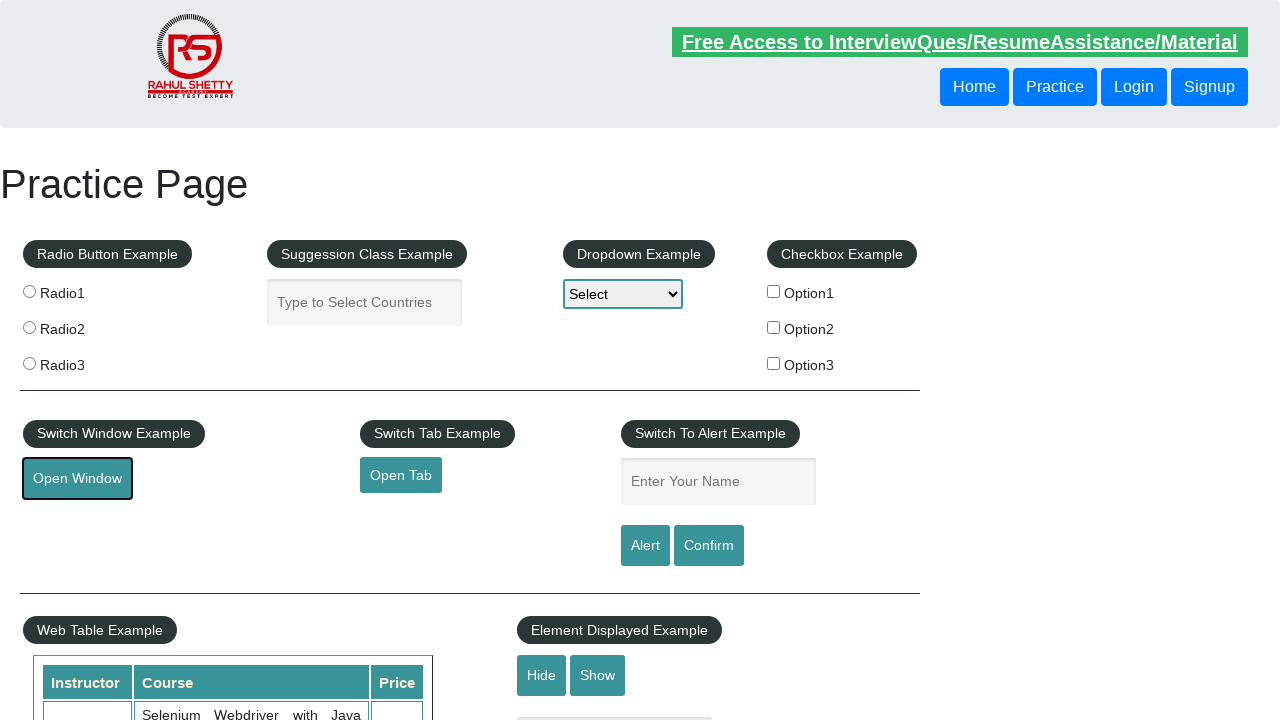